Tests browser window size manipulation by navigating to a website, retrieving the current window size, and then setting the window to a specific dimension (3000x1080).

Starting URL: https://vctcpune.com/

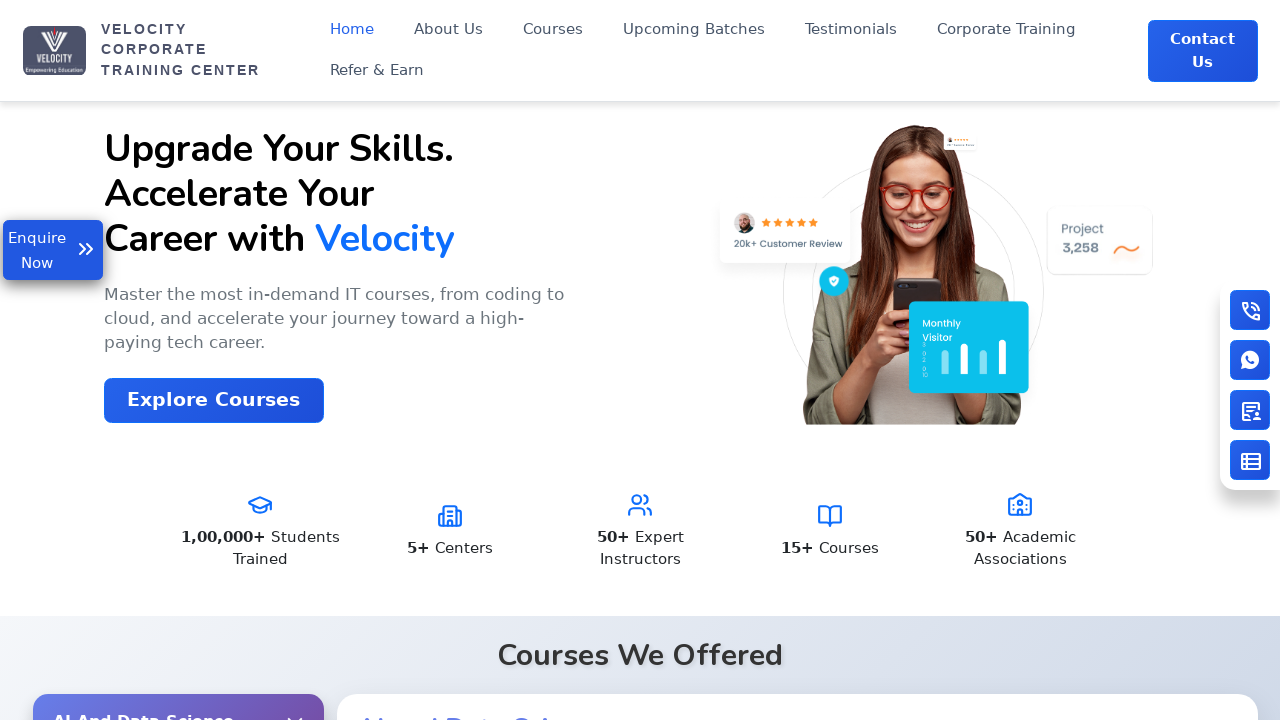

Retrieved current viewport size
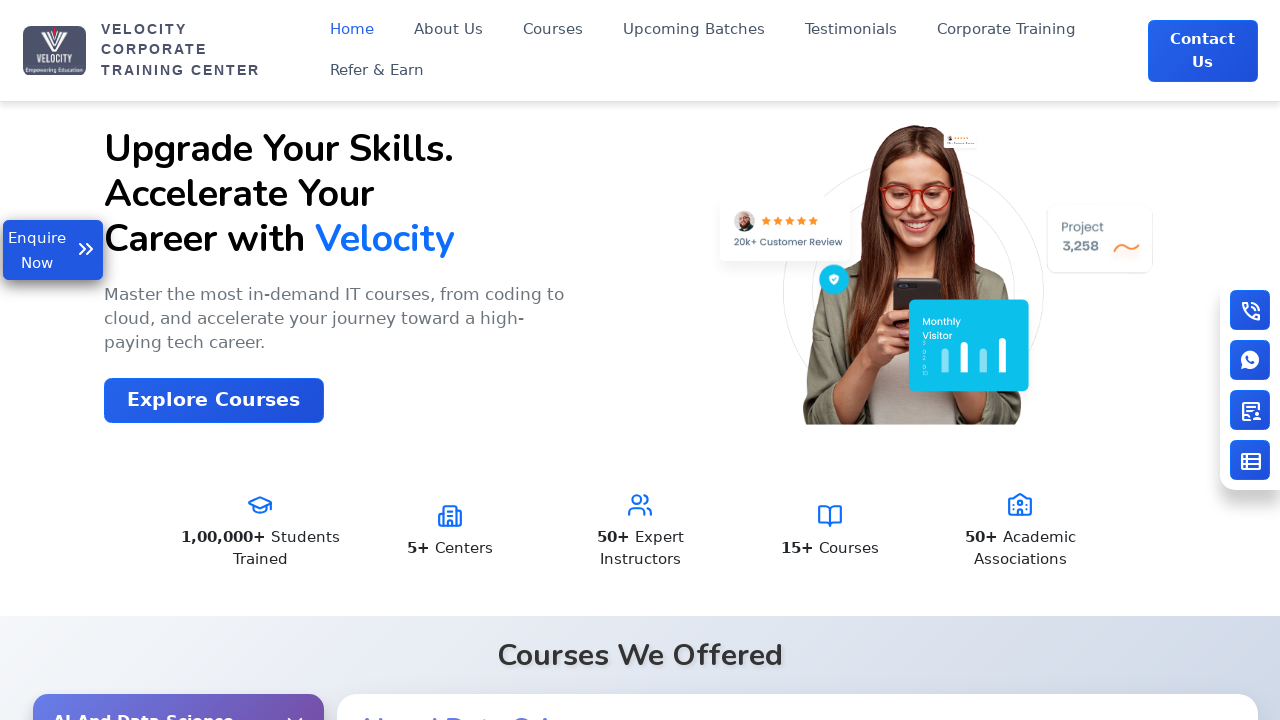

Set viewport size to 3000x1080
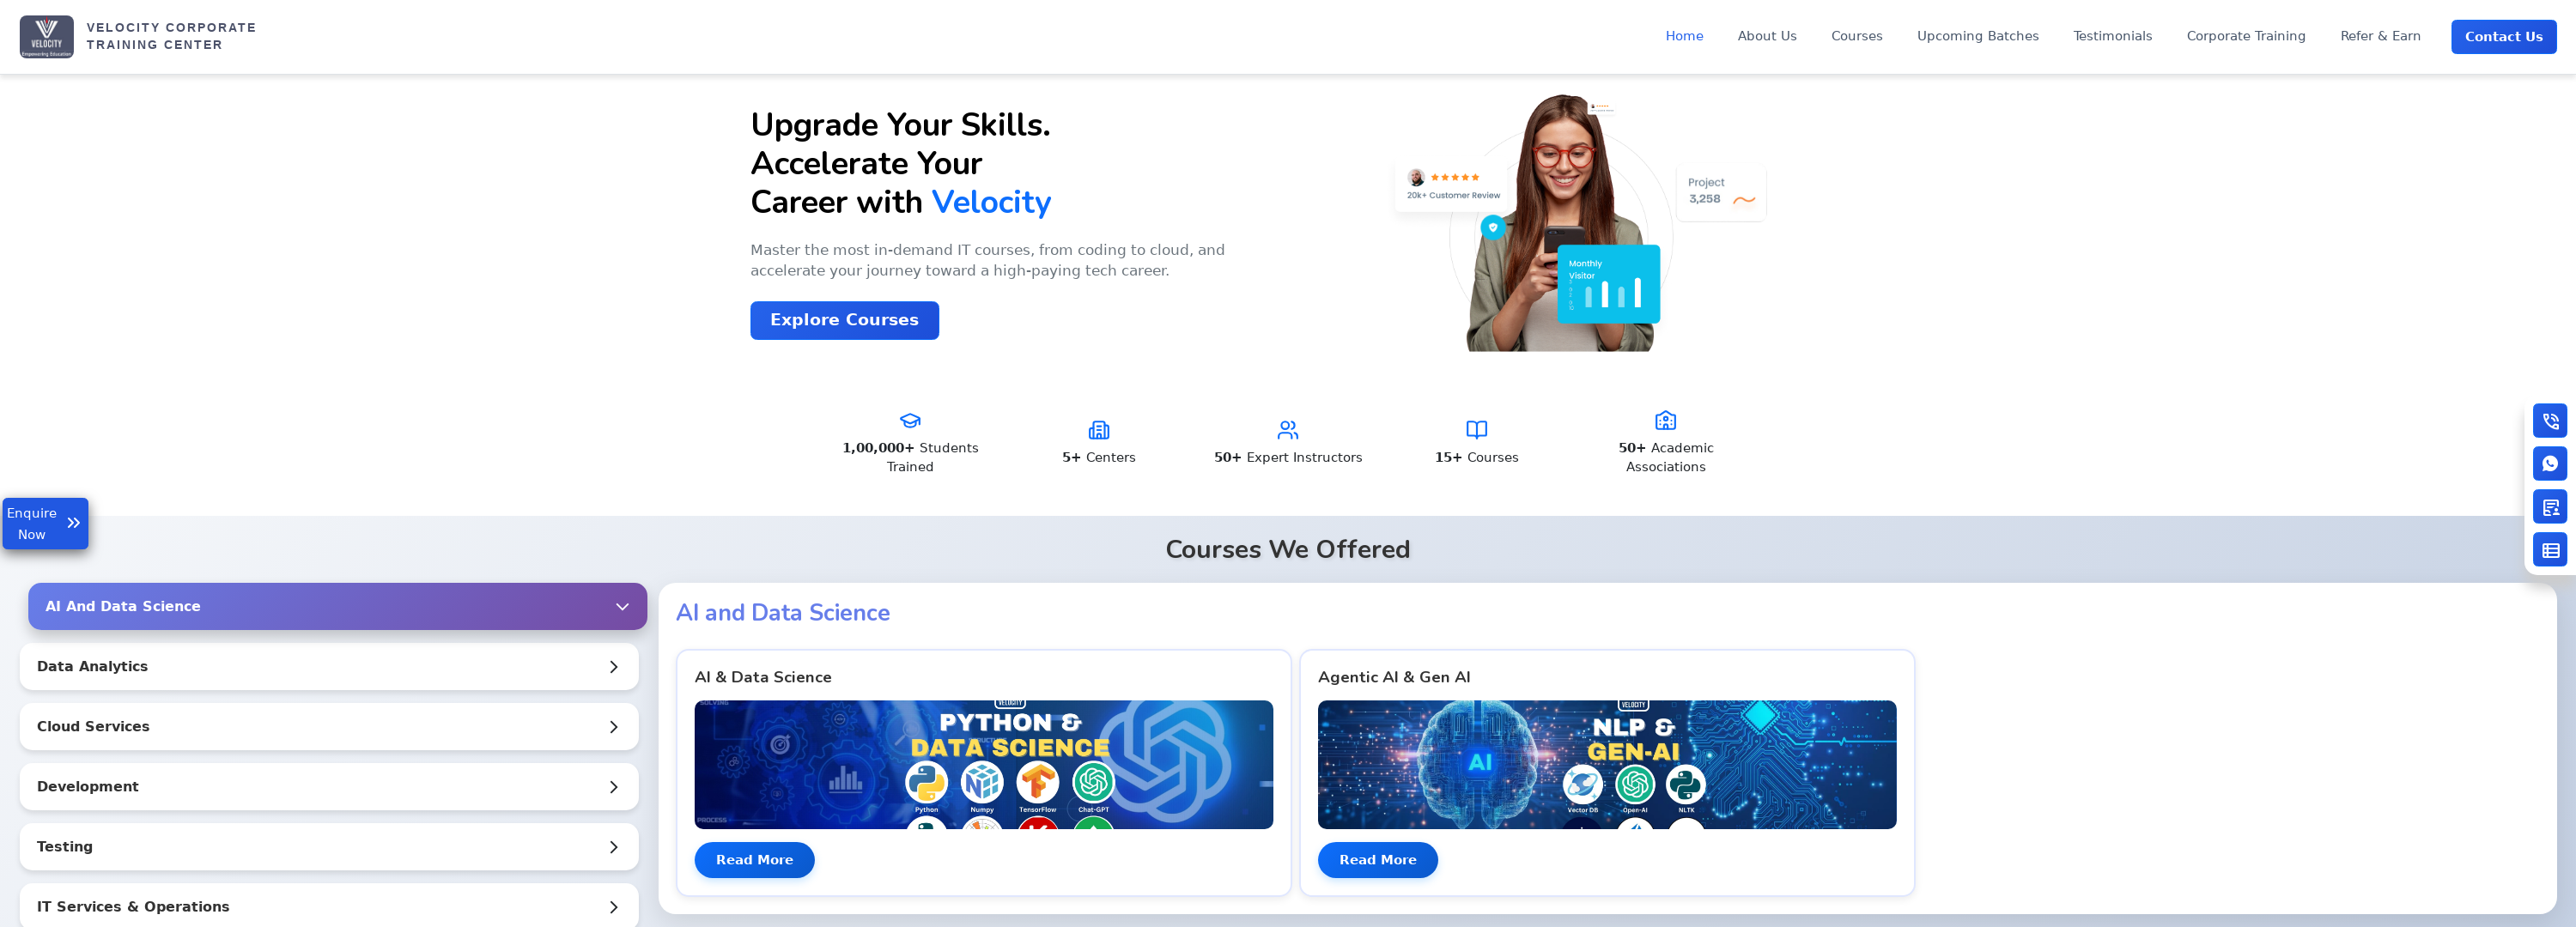

Page loaded successfully at new viewport size
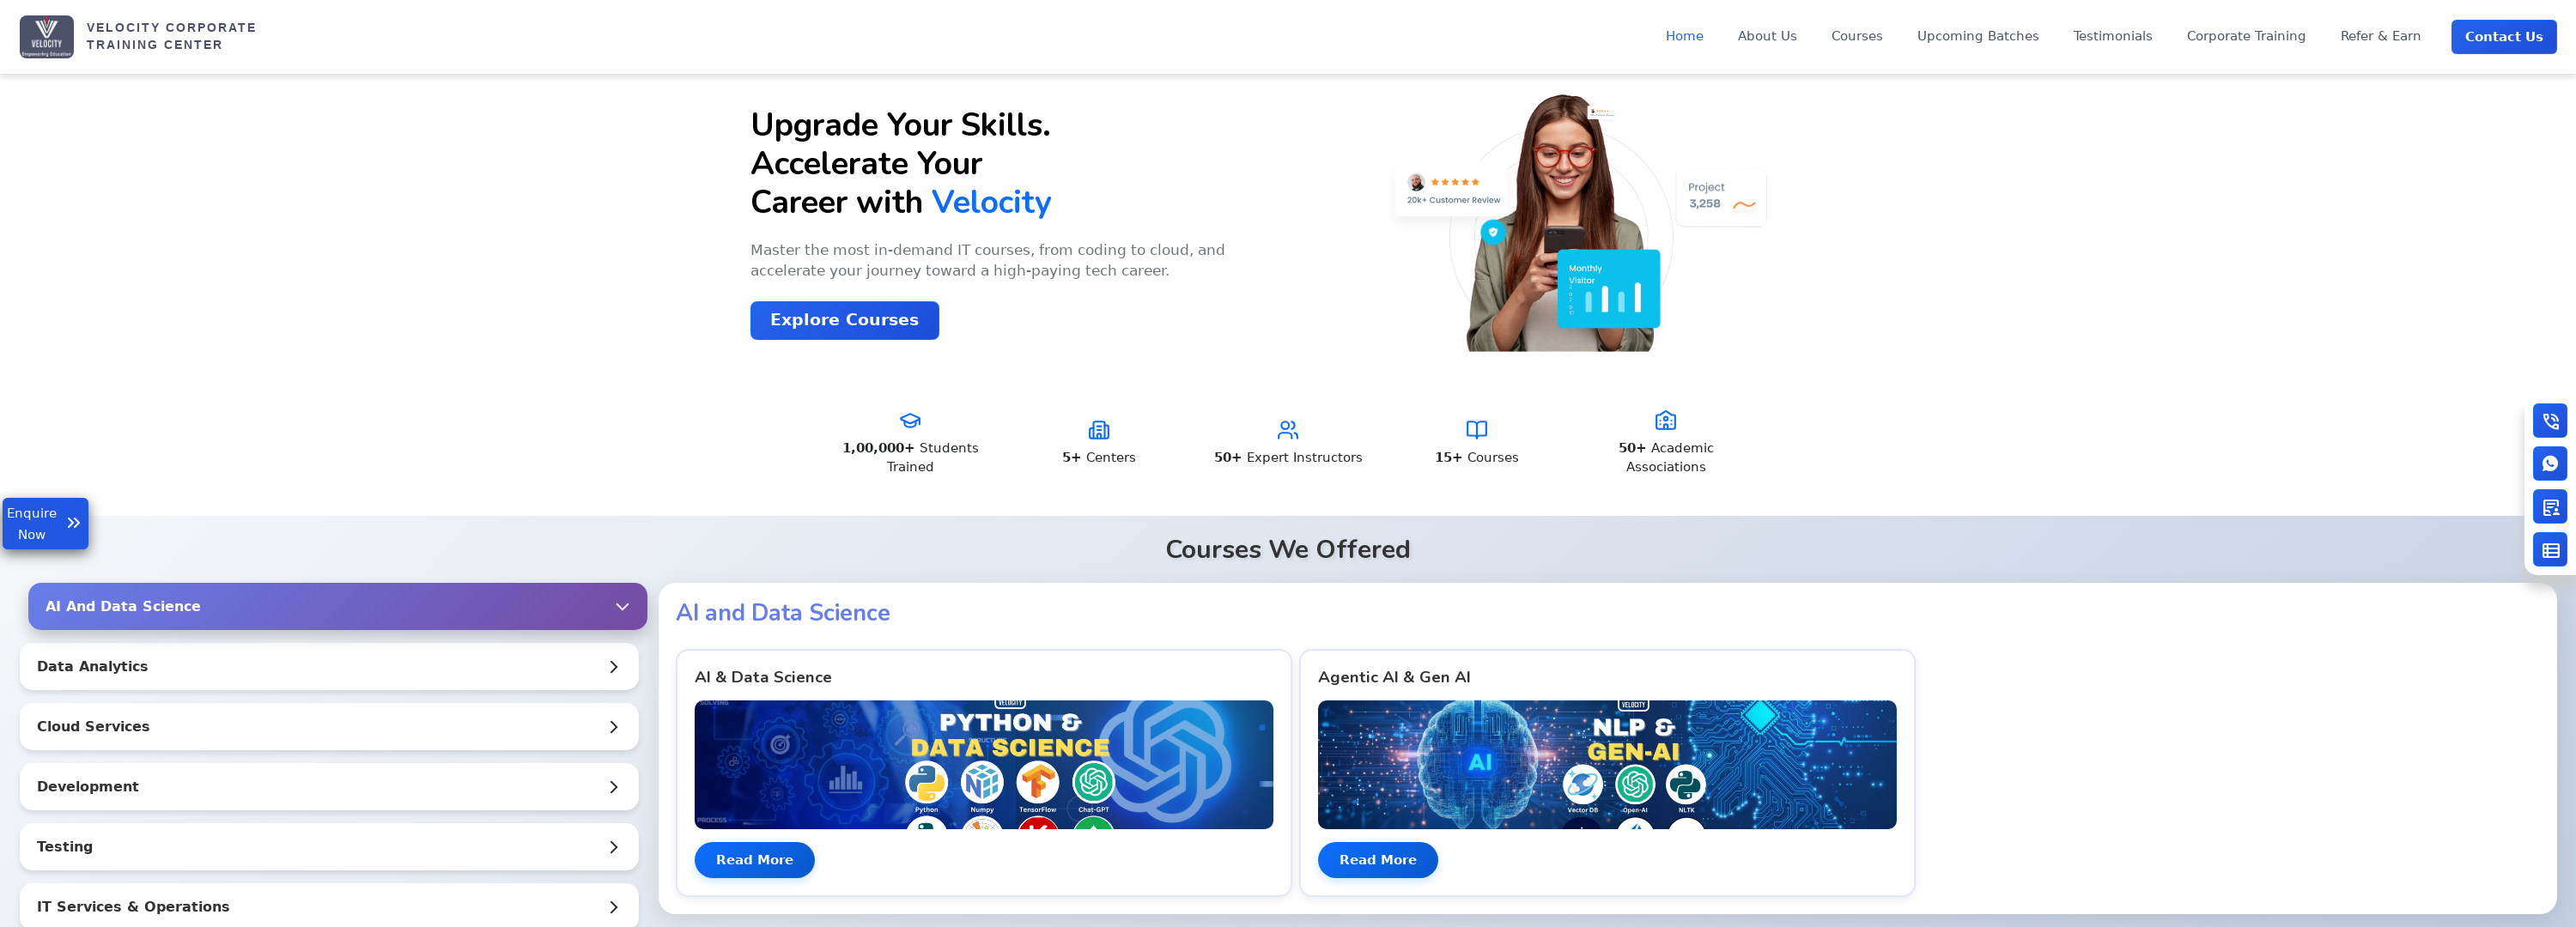

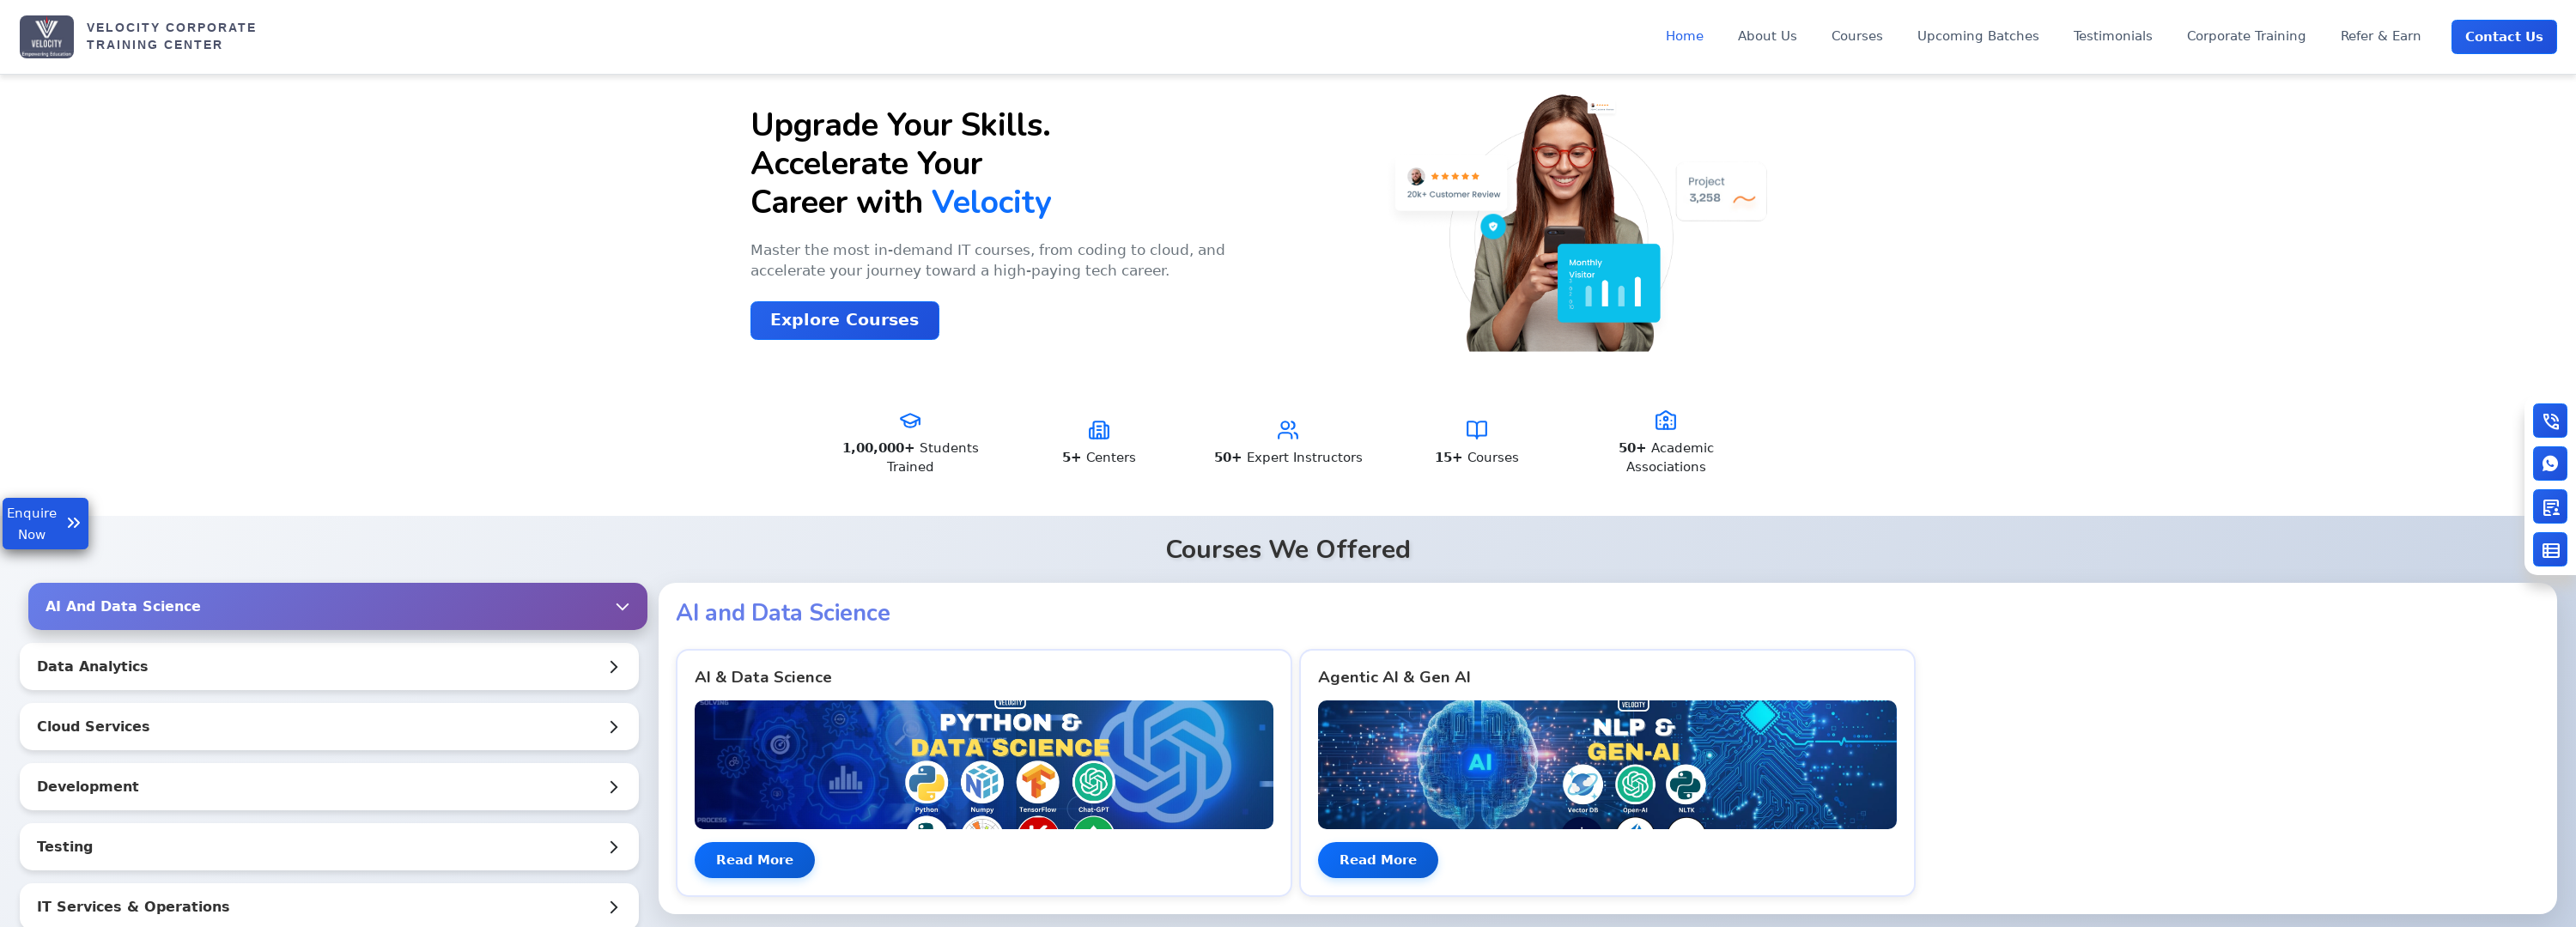